Tests the selectable functionality by selecting multiple items through drag selection

Starting URL: https://jqueryui.com/

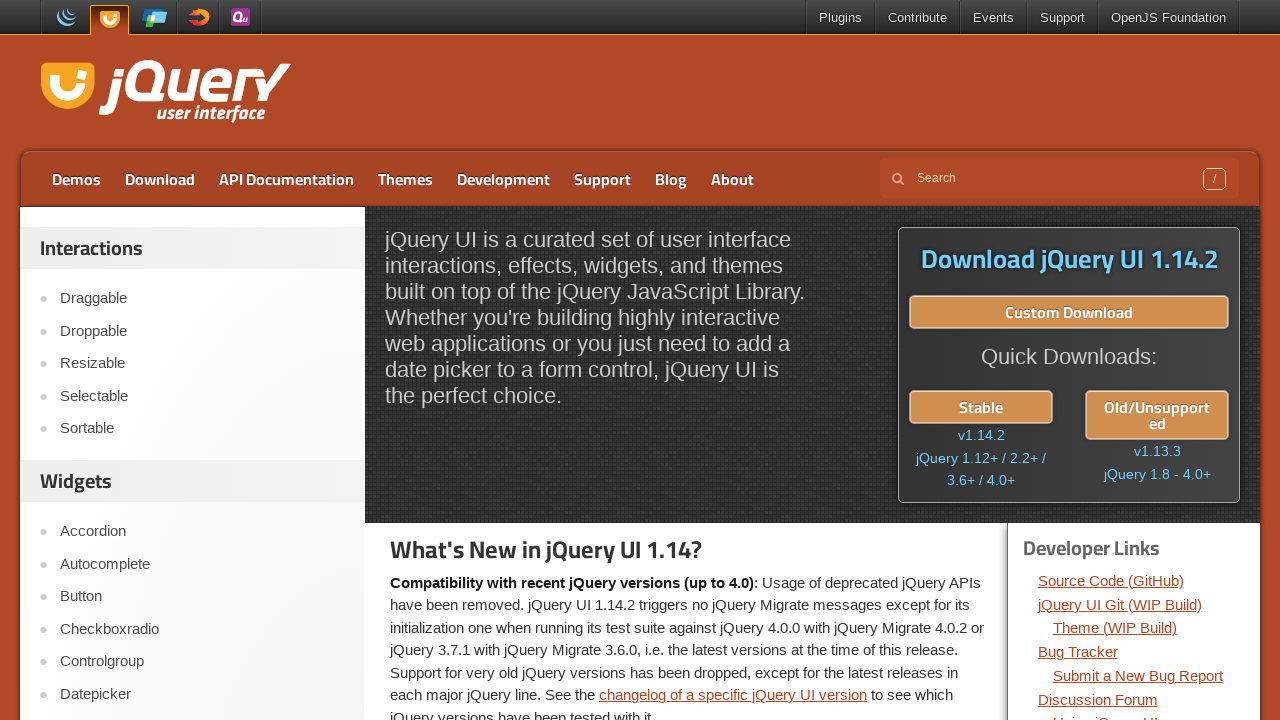

Clicked on Selectable link at (202, 396) on xpath=//a[text()='Selectable']
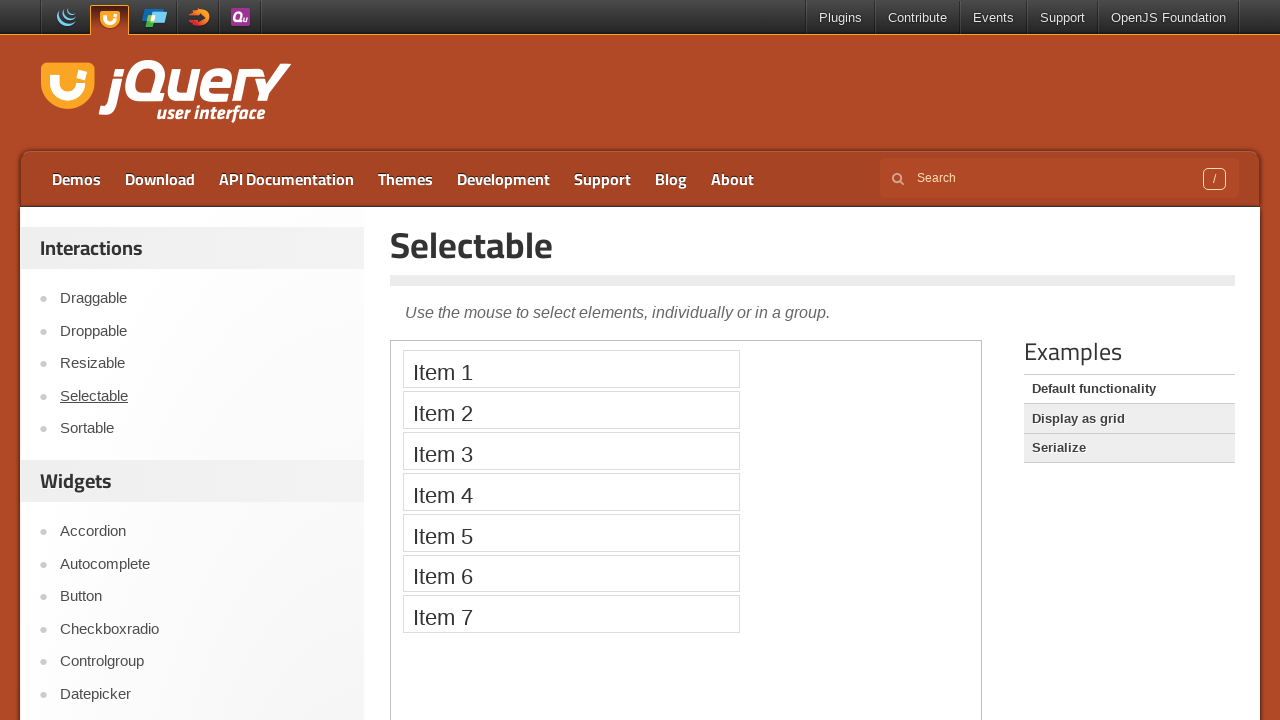

Located iframe for selectable content
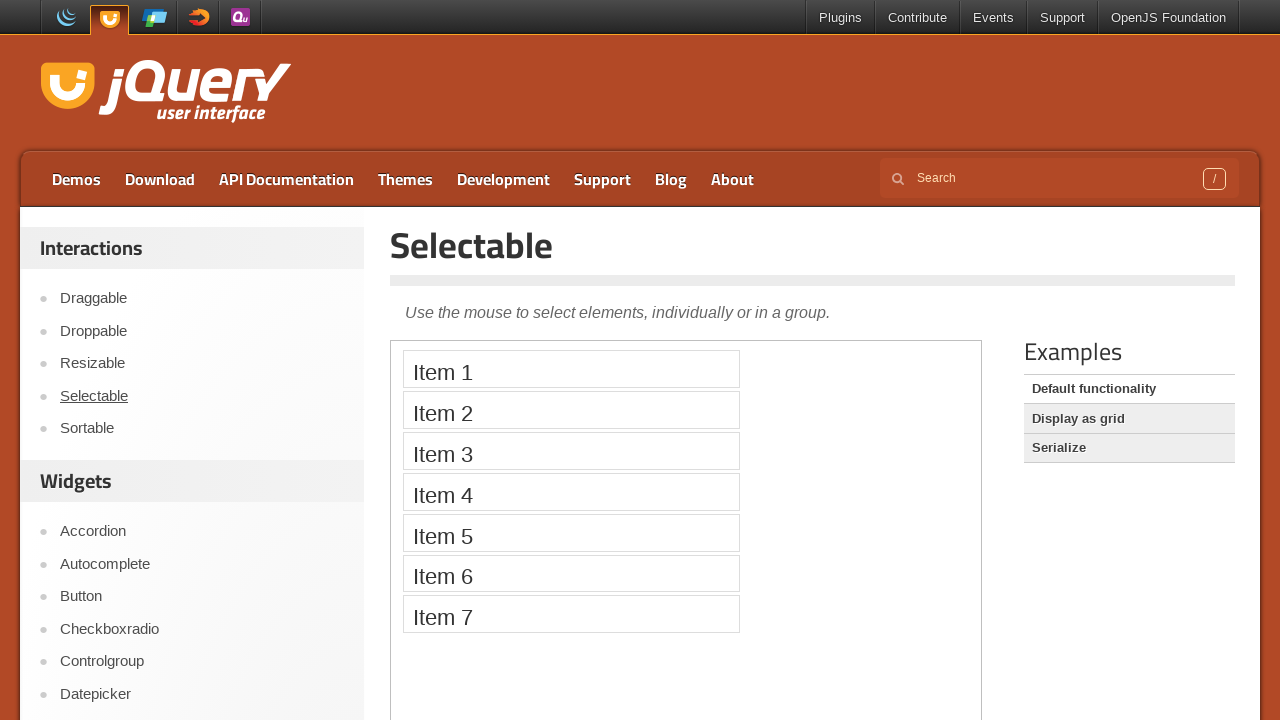

Dragged from Item 1 to Item 7 to select multiple items at (571, 614)
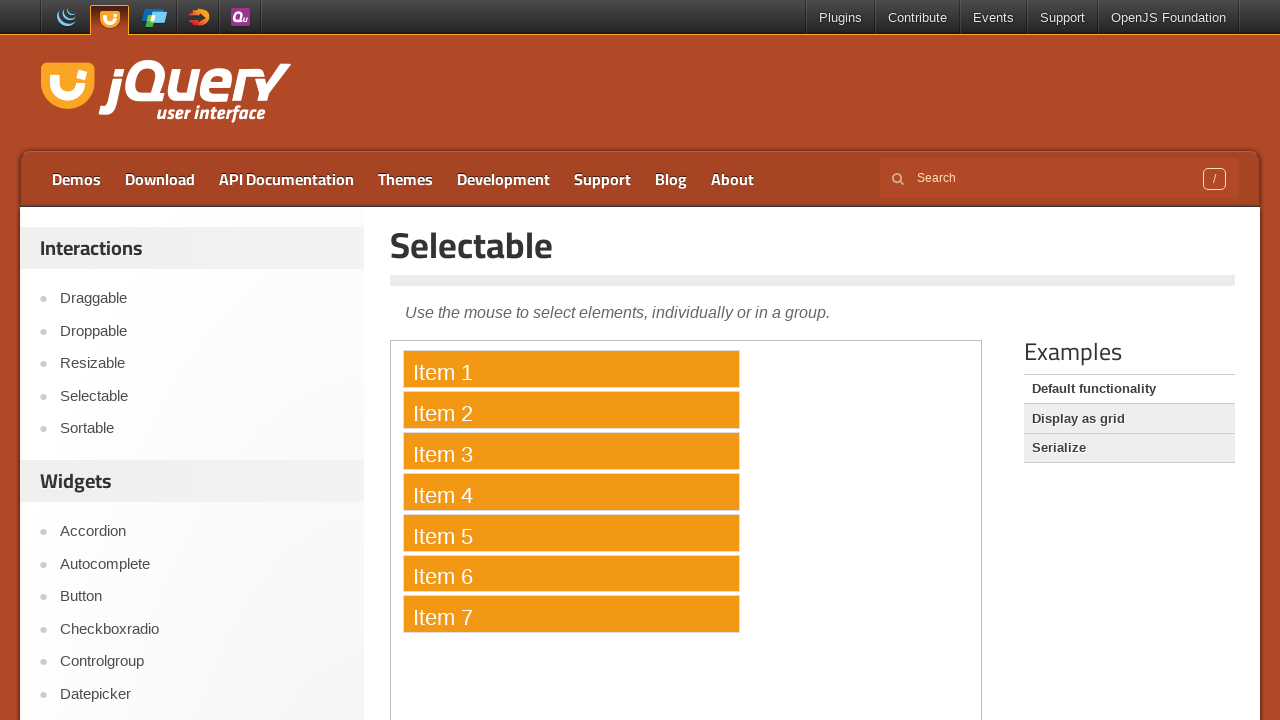

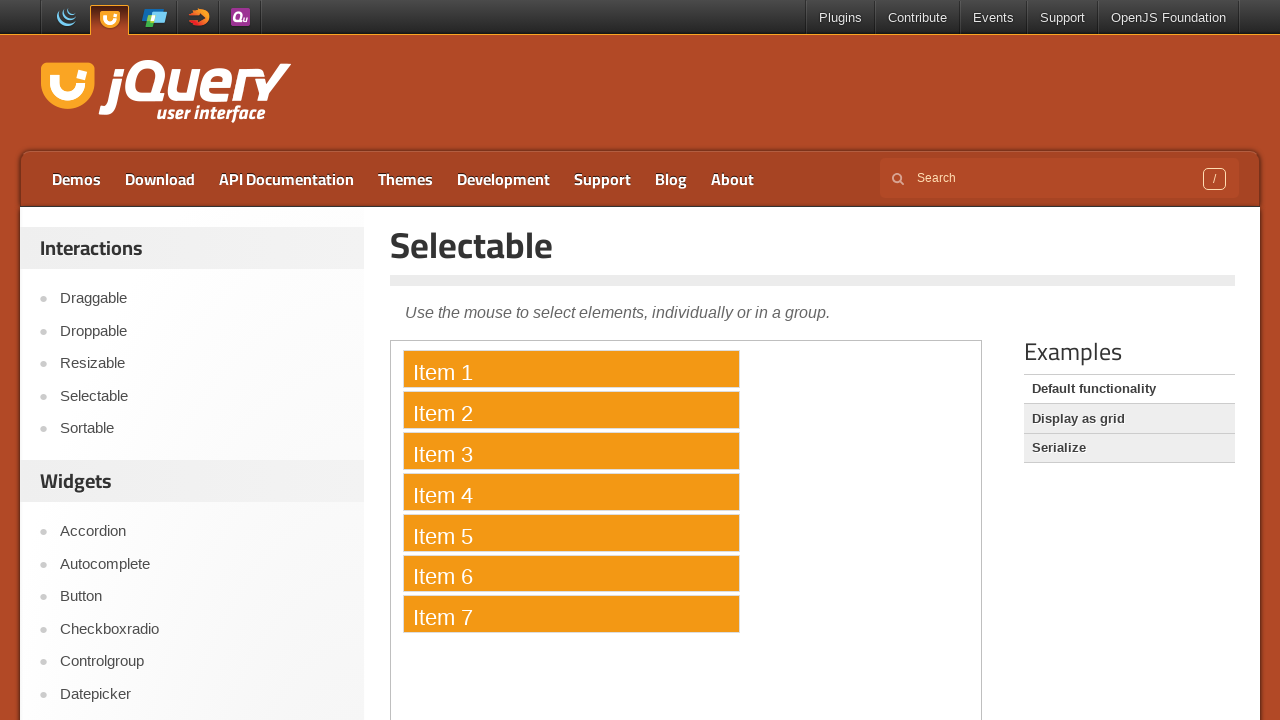